Tests footer link navigation by finding links in the footer section, opening each link in a new tab using keyboard shortcut, and switching between the opened windows.

Starting URL: https://rahulshettyacademy.com/AutomationPractice/

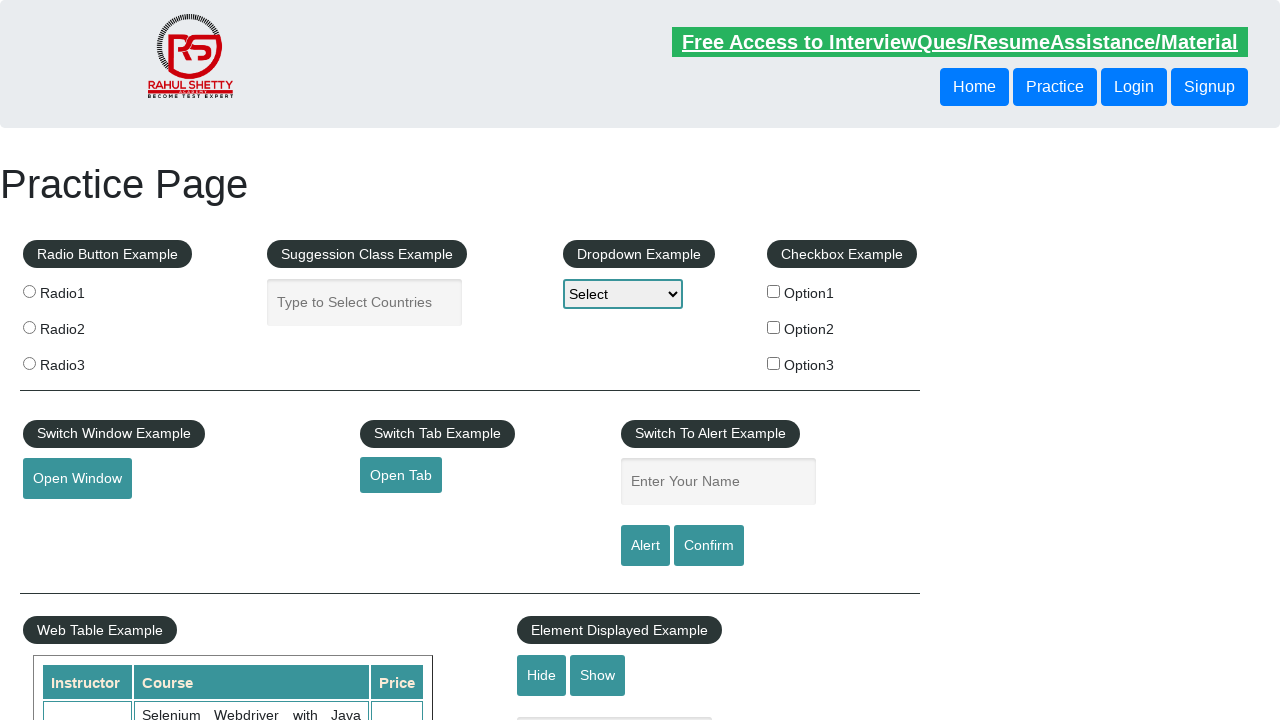

Footer section (#gf-BIG) loaded
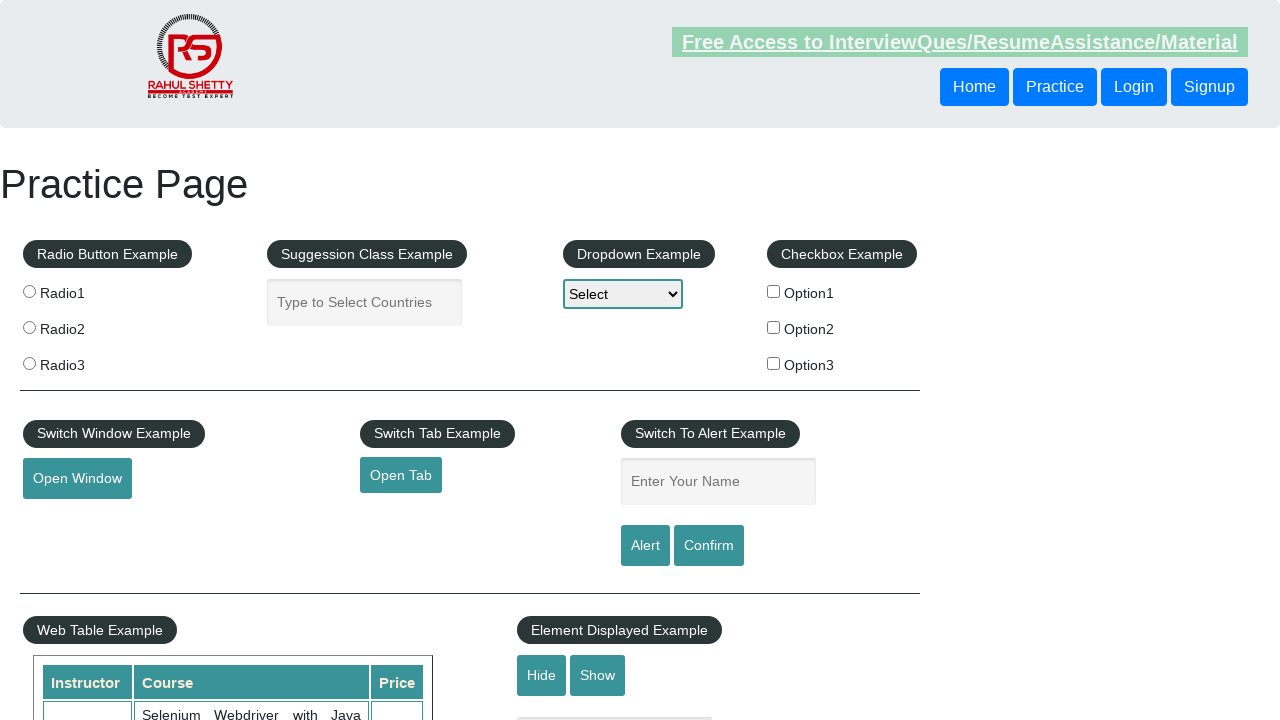

First column of footer links located
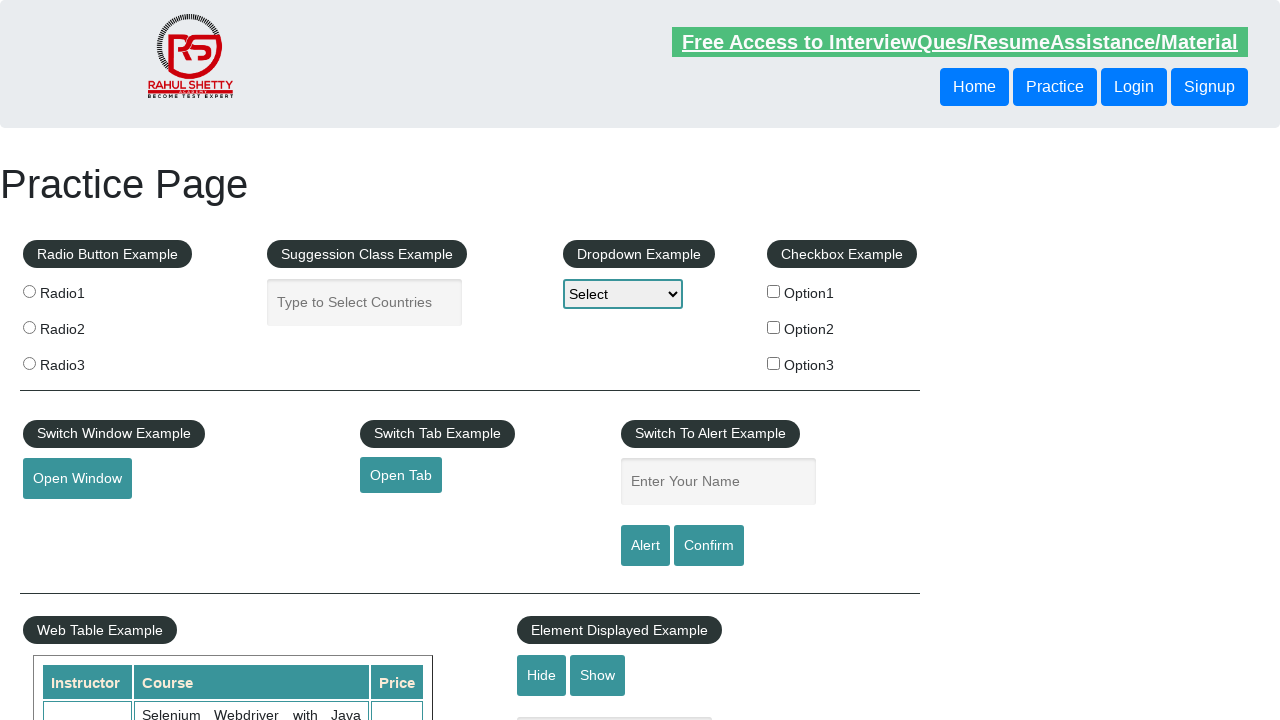

Found 5 links in footer first column
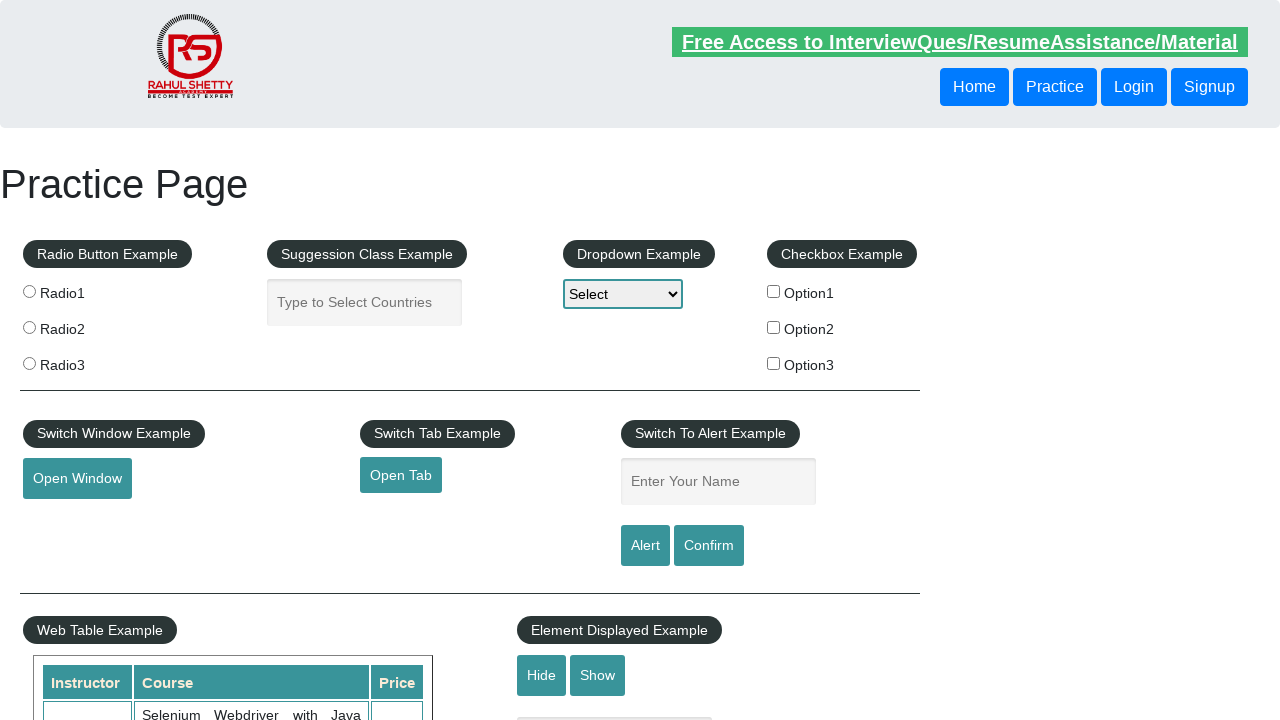

Opened footer link 1 in new tab using Ctrl+Click at (68, 520) on #gf-BIG table tbody tr td:first-child ul a >> nth=1
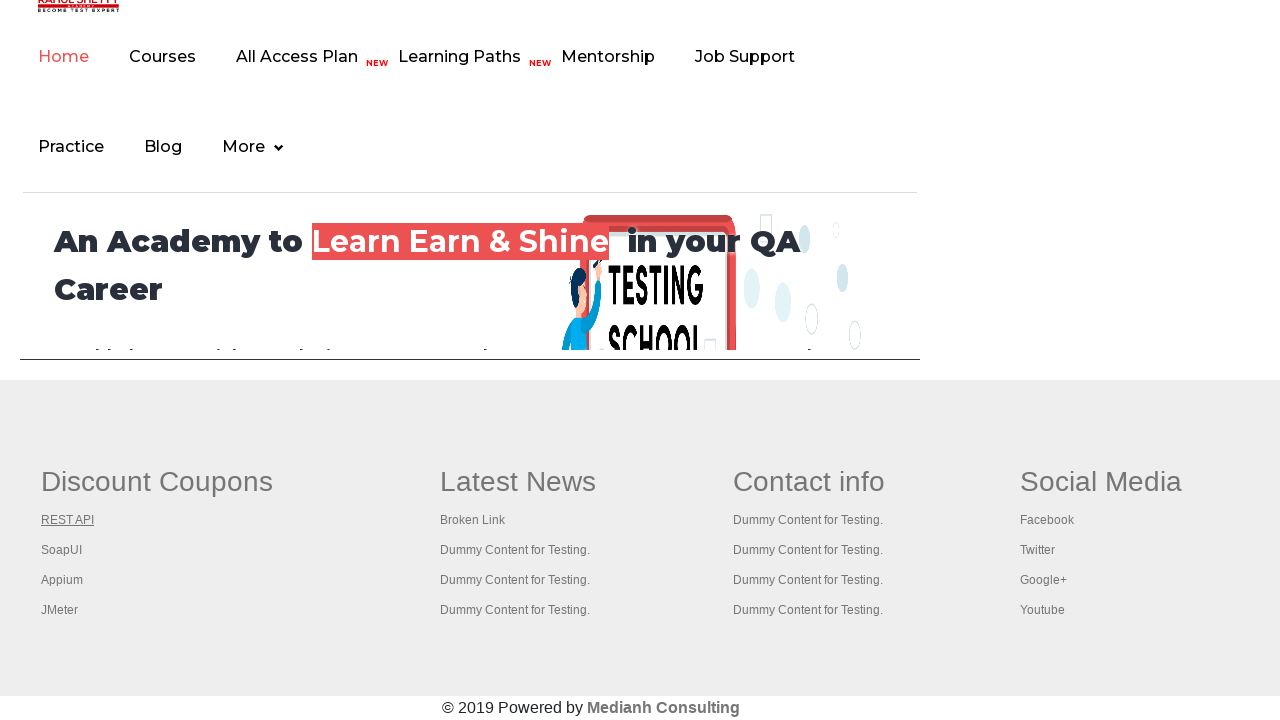

Waited 100ms before opening next link
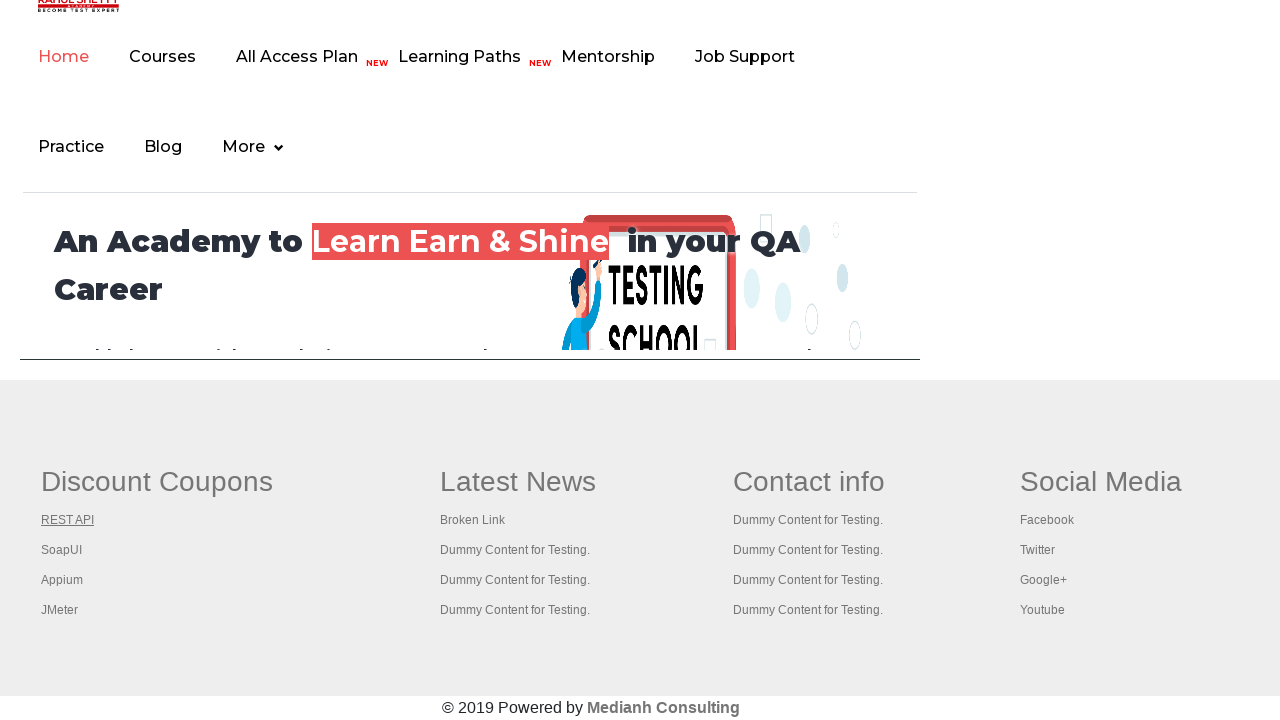

Opened footer link 2 in new tab using Ctrl+Click at (62, 550) on #gf-BIG table tbody tr td:first-child ul a >> nth=2
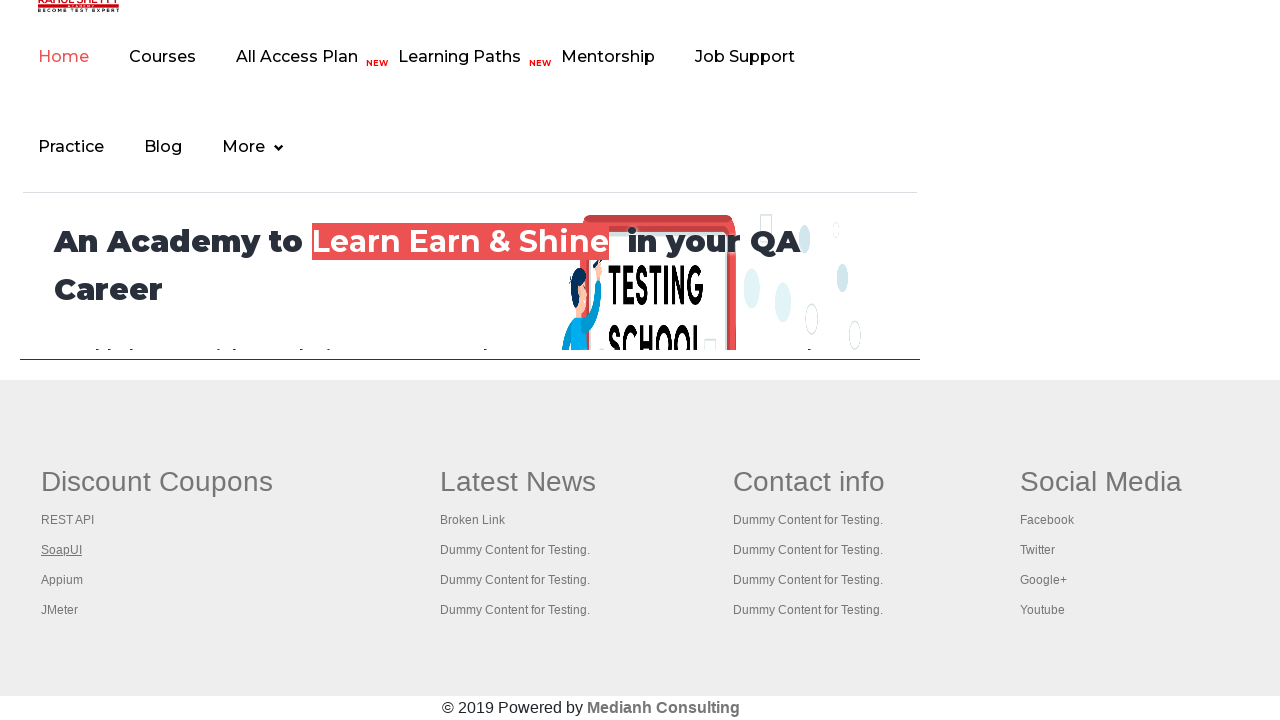

Waited 100ms before opening next link
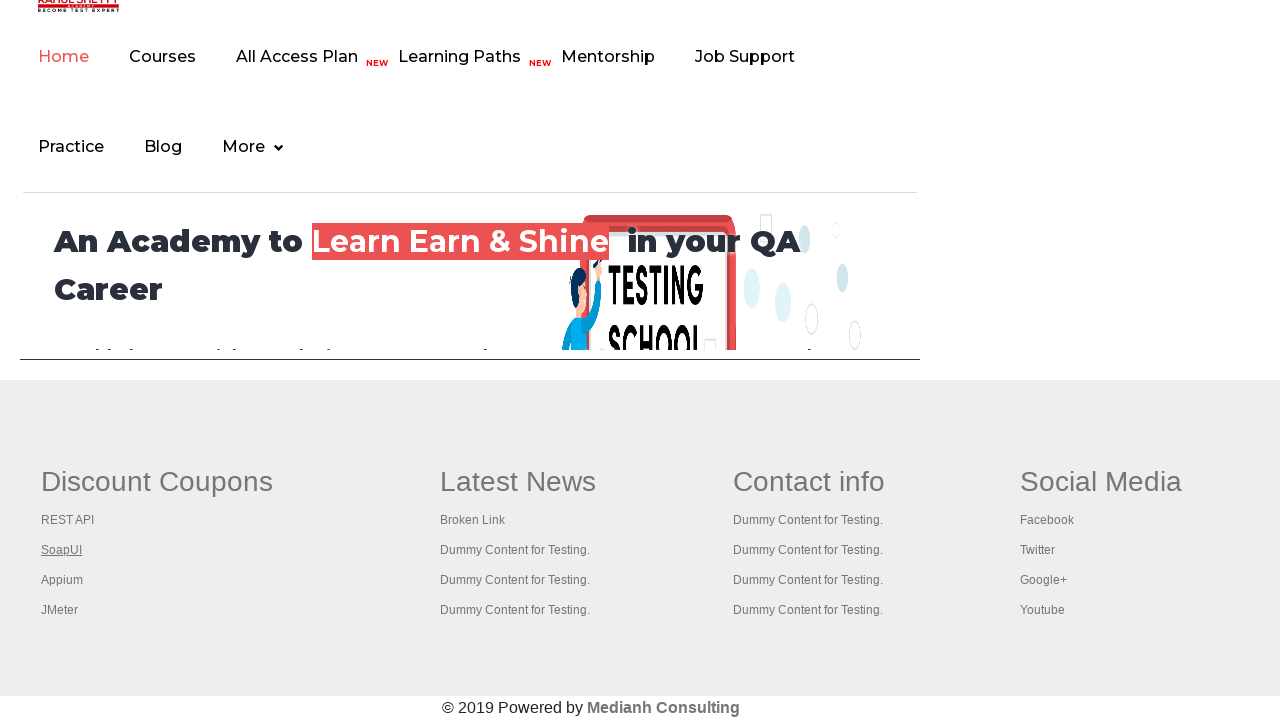

Opened footer link 3 in new tab using Ctrl+Click at (62, 580) on #gf-BIG table tbody tr td:first-child ul a >> nth=3
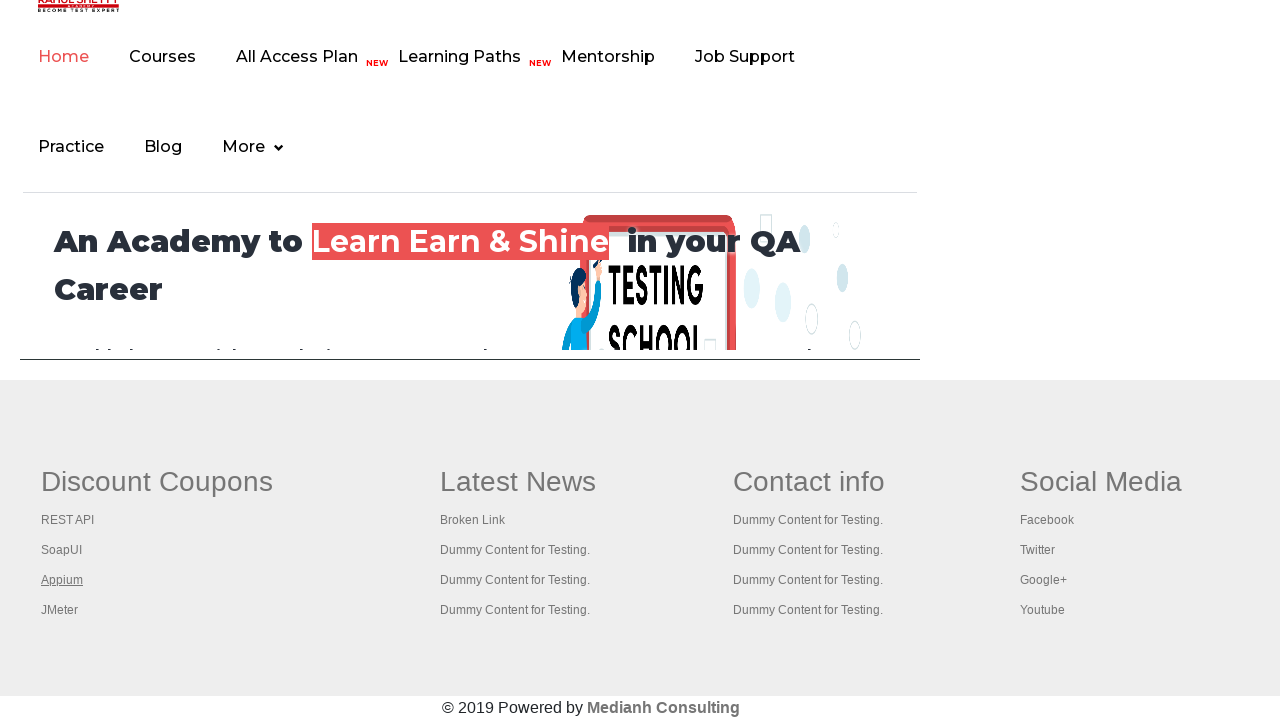

Waited 100ms before opening next link
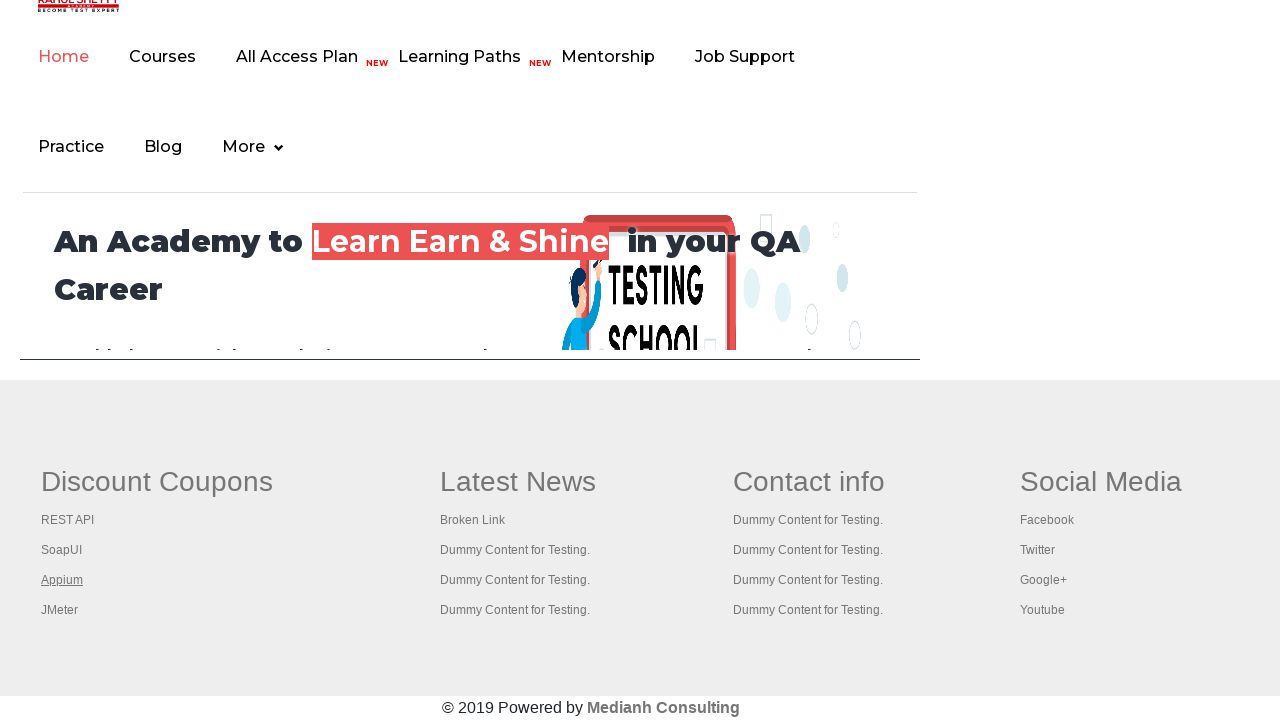

Opened footer link 4 in new tab using Ctrl+Click at (60, 610) on #gf-BIG table tbody tr td:first-child ul a >> nth=4
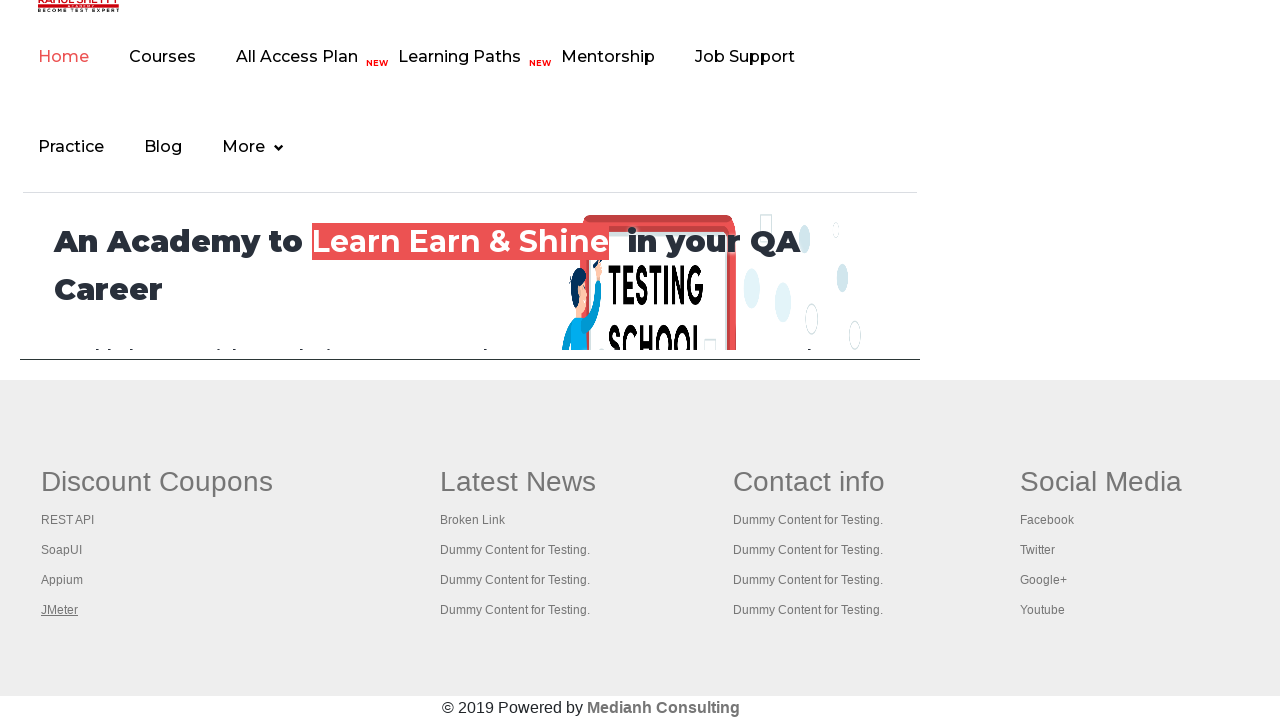

Waited 100ms before opening next link
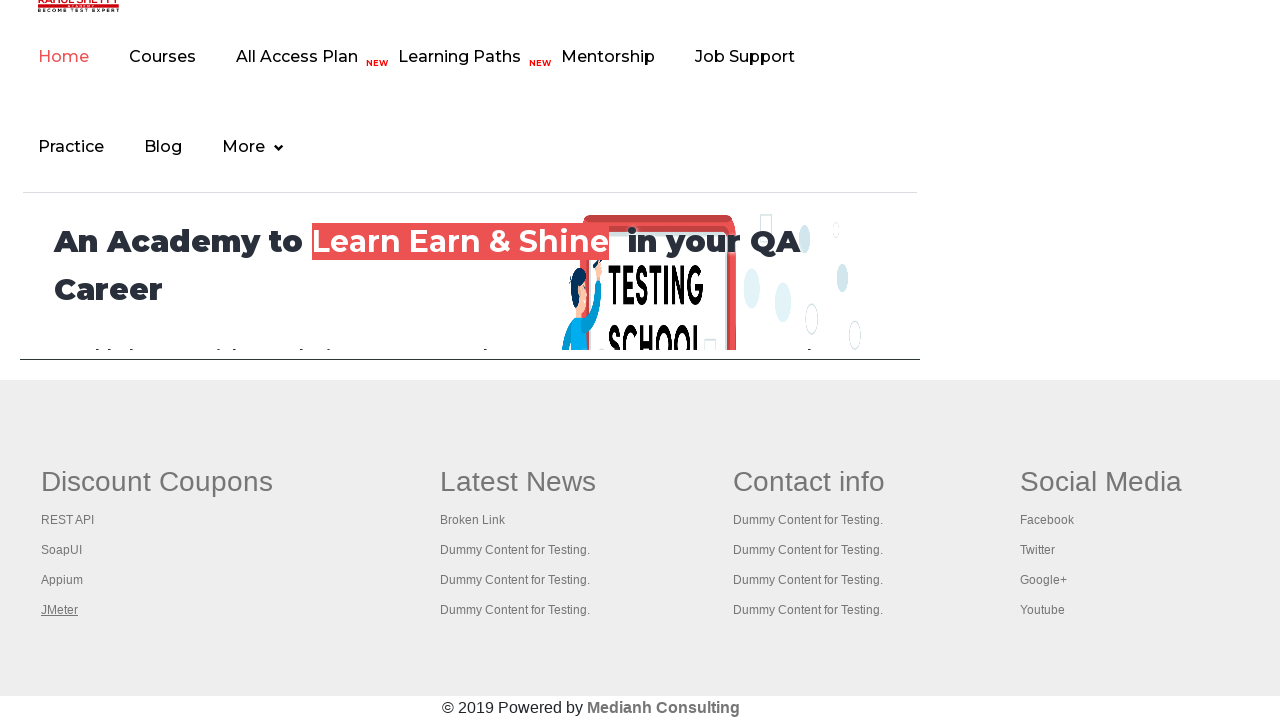

Retrieved all 5 open tabs/pages from context
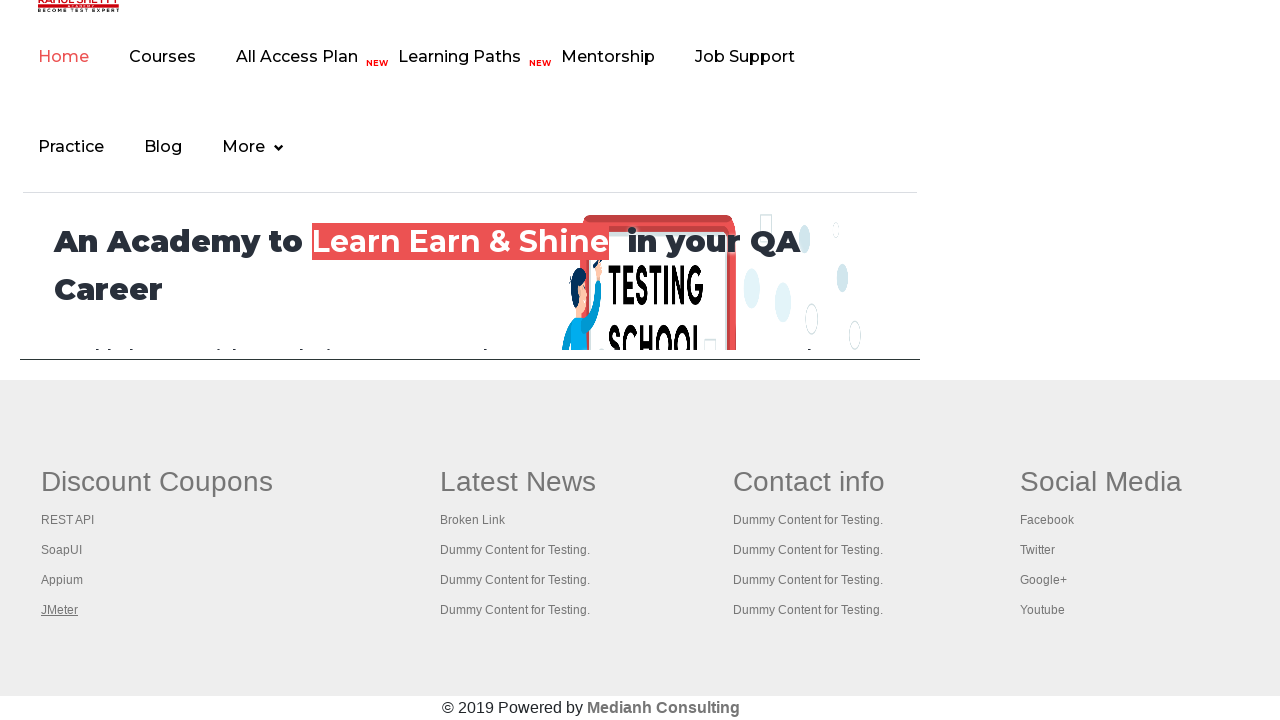

Switched to tab 1 and brought it to front
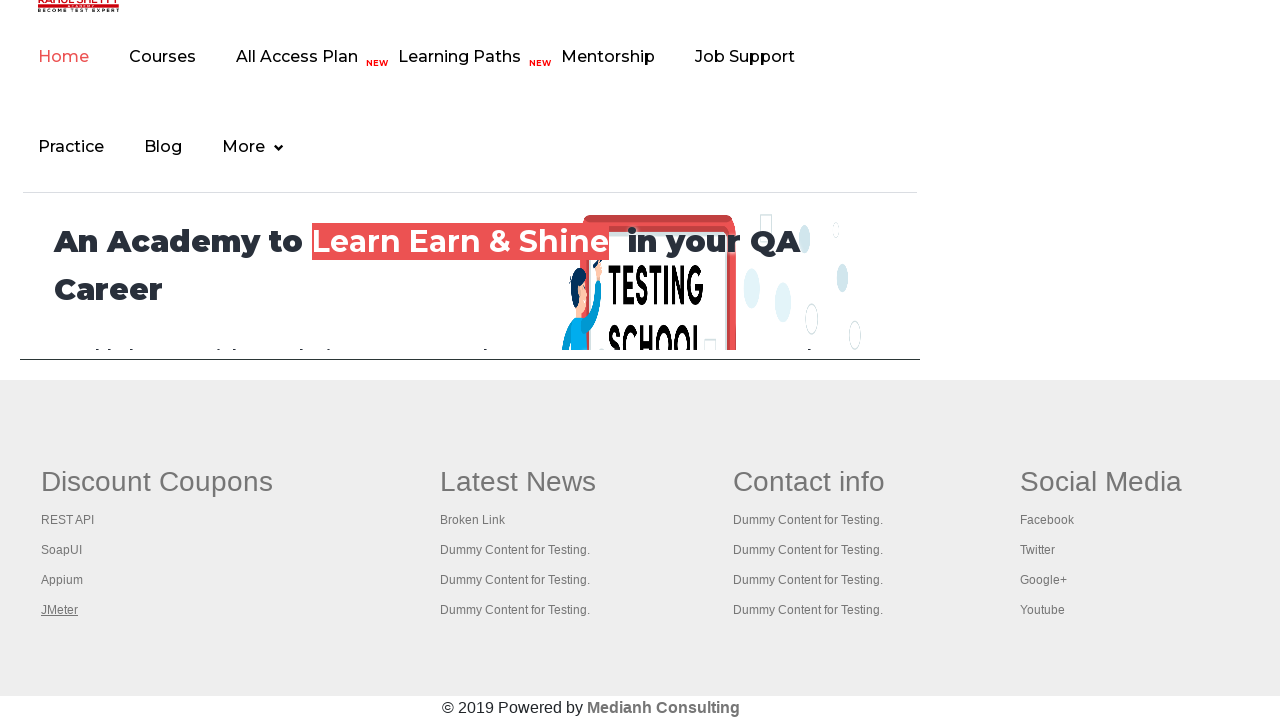

Tab 1 loaded (domcontentloaded state reached)
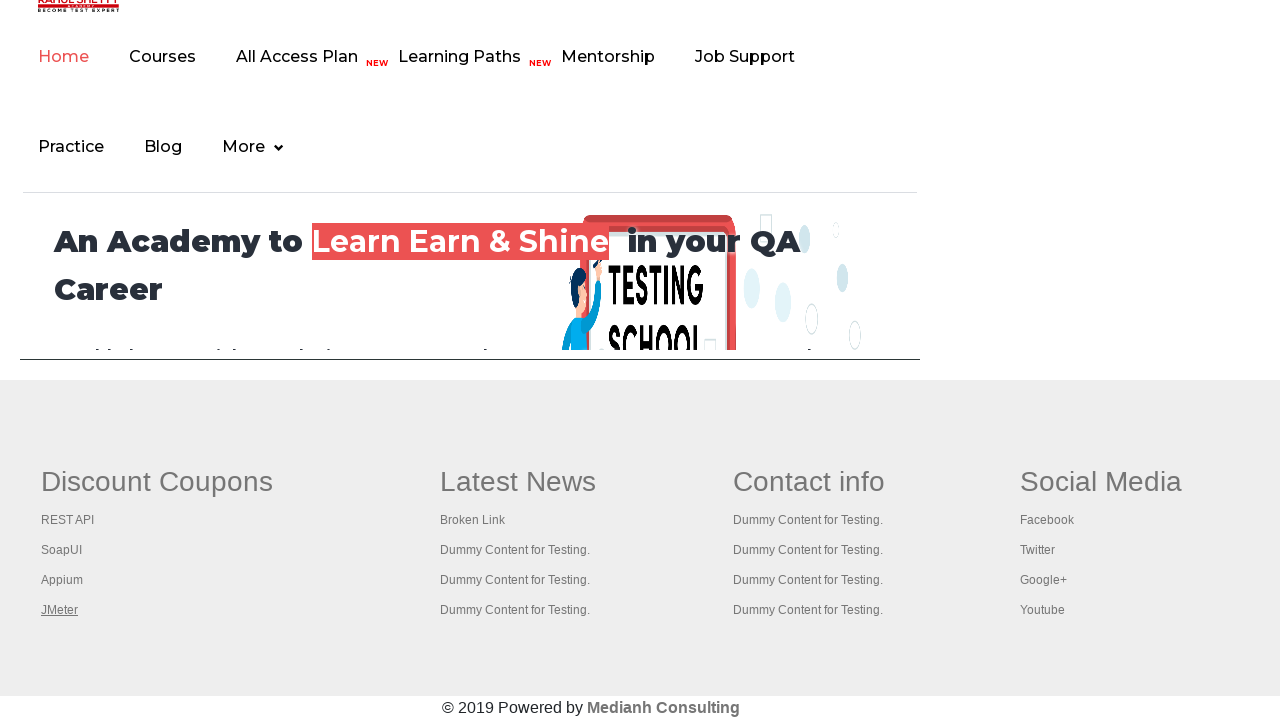

Switched to tab 2 and brought it to front
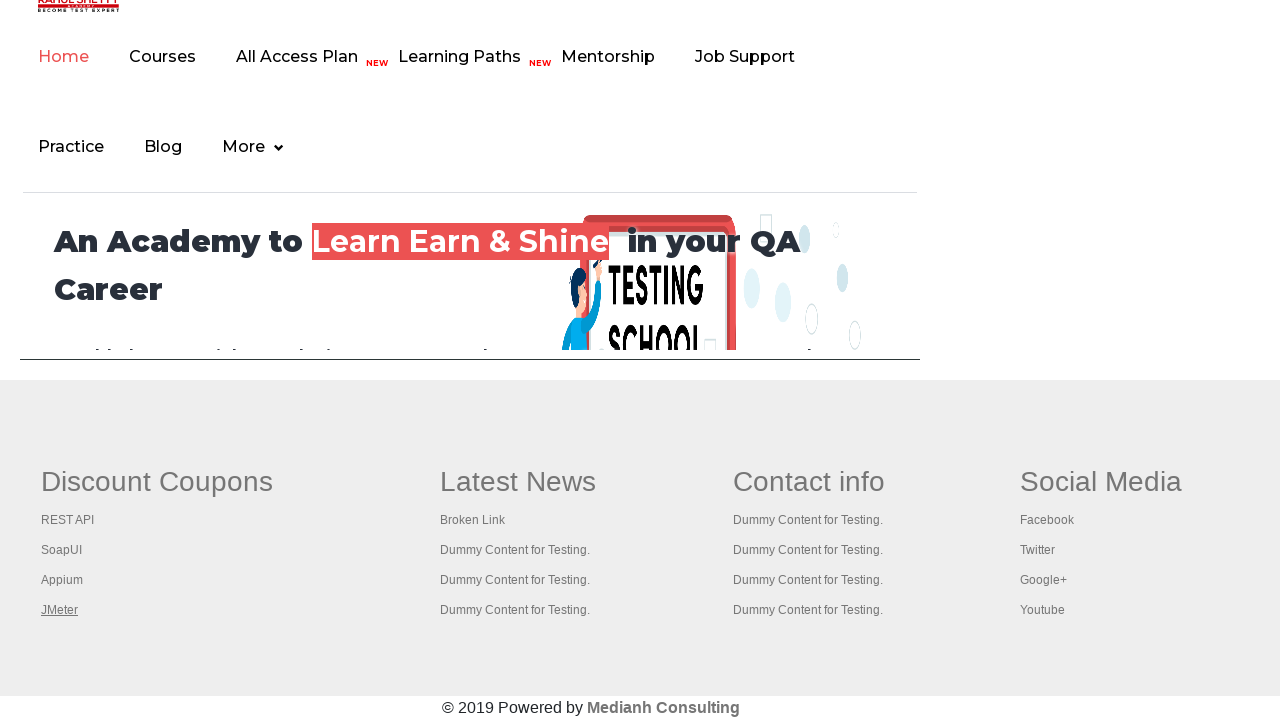

Tab 2 loaded (domcontentloaded state reached)
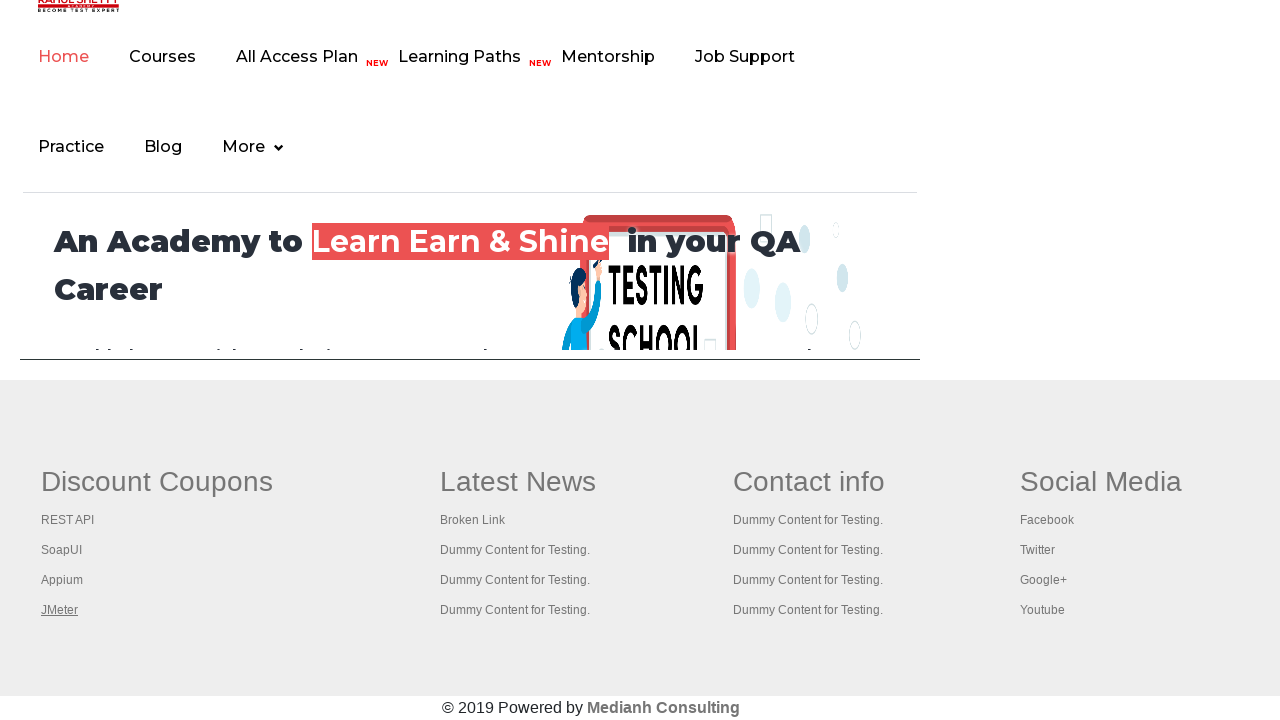

Switched to tab 3 and brought it to front
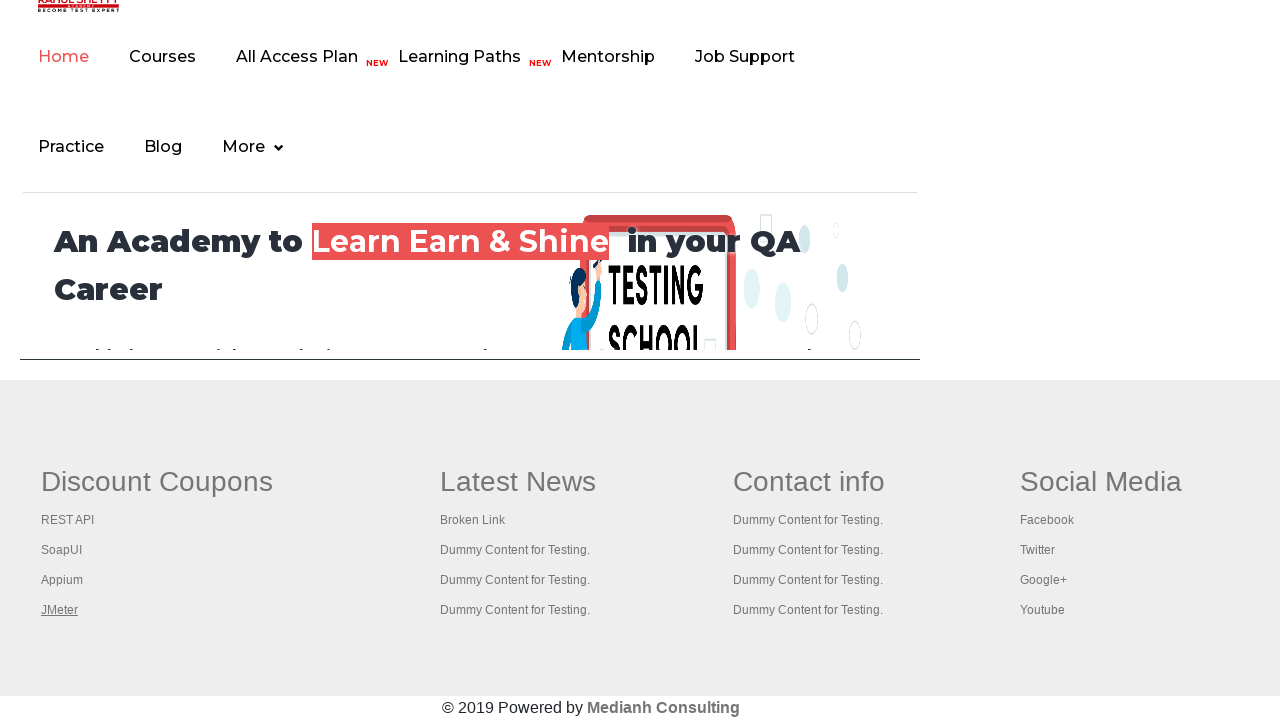

Tab 3 loaded (domcontentloaded state reached)
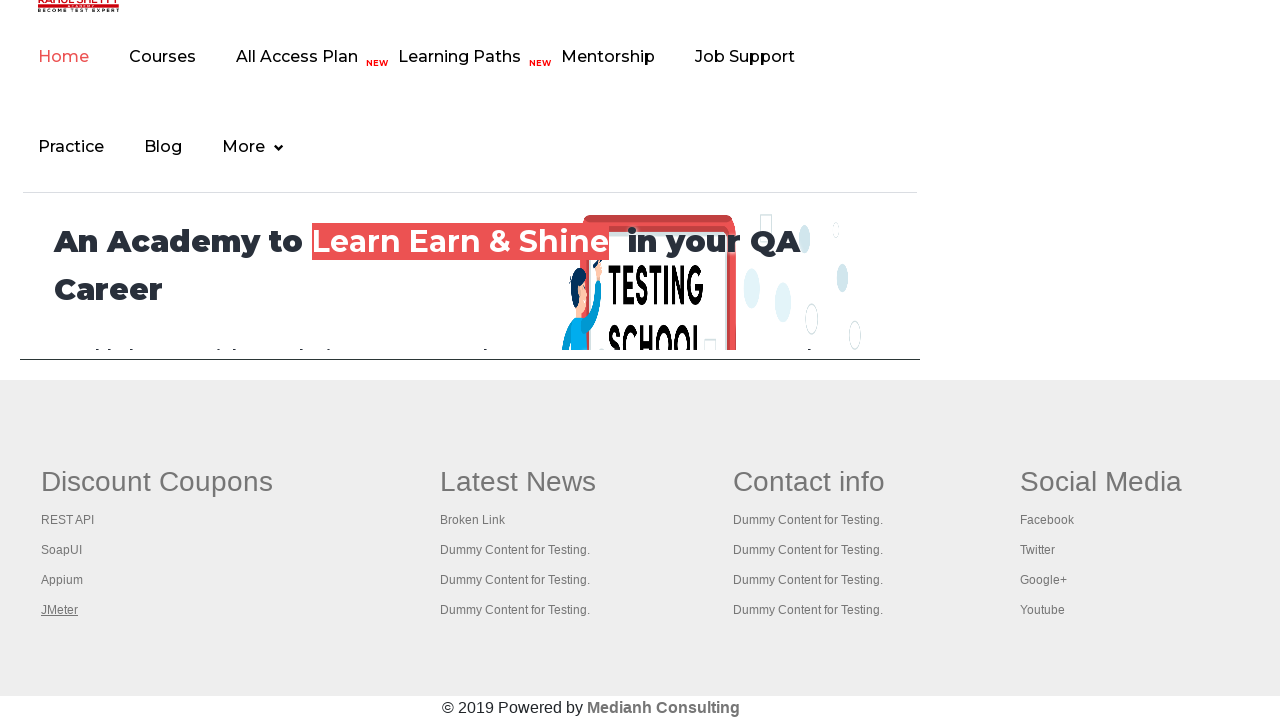

Switched to tab 4 and brought it to front
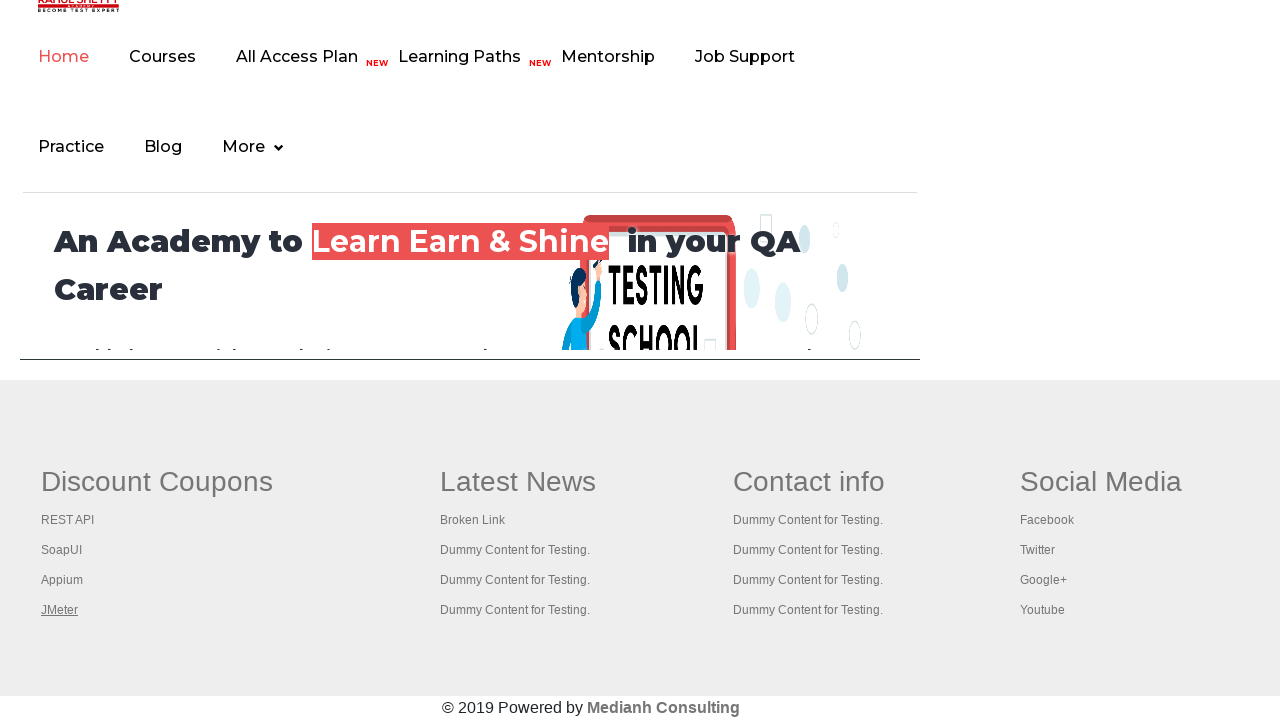

Tab 4 loaded (domcontentloaded state reached)
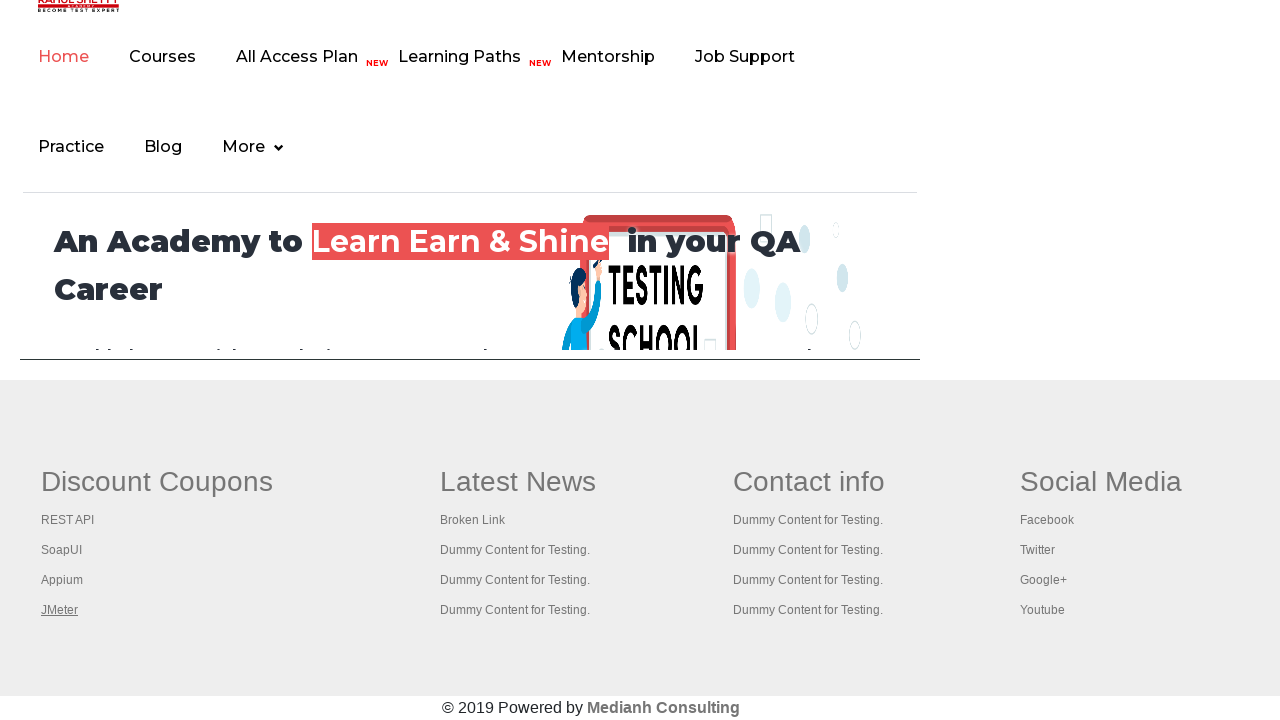

Switched to tab 5 and brought it to front
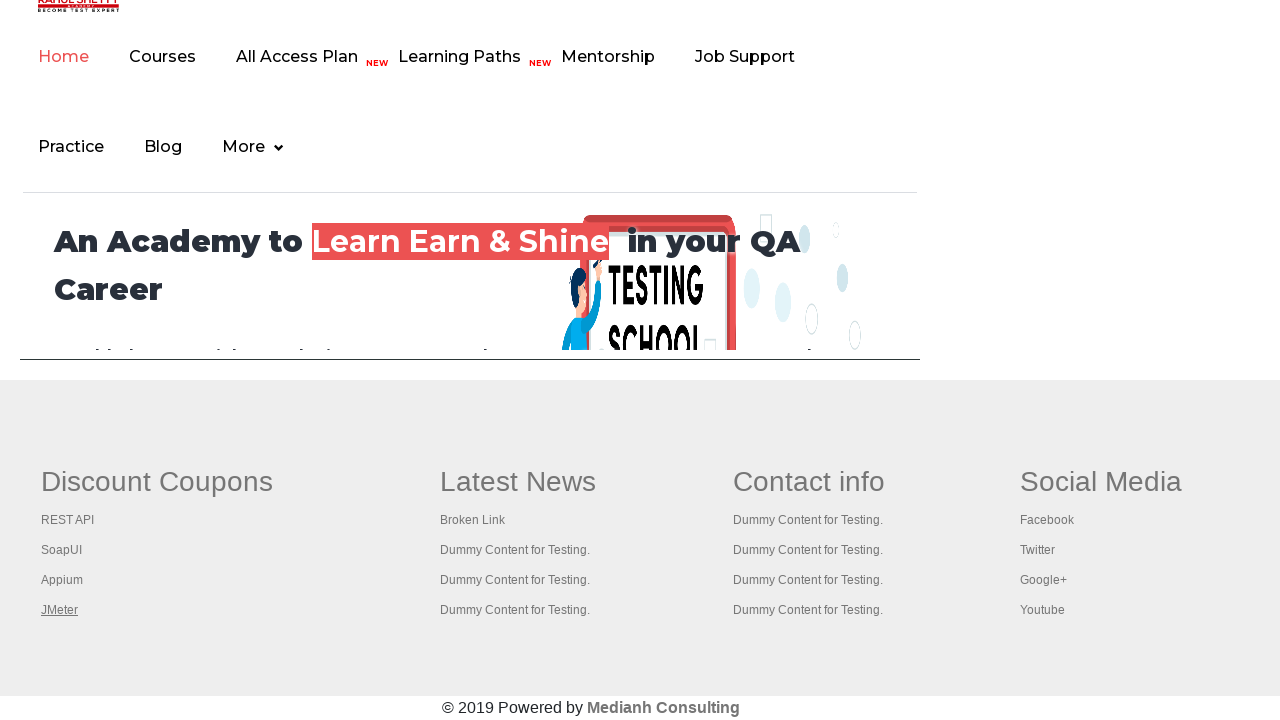

Tab 5 loaded (domcontentloaded state reached)
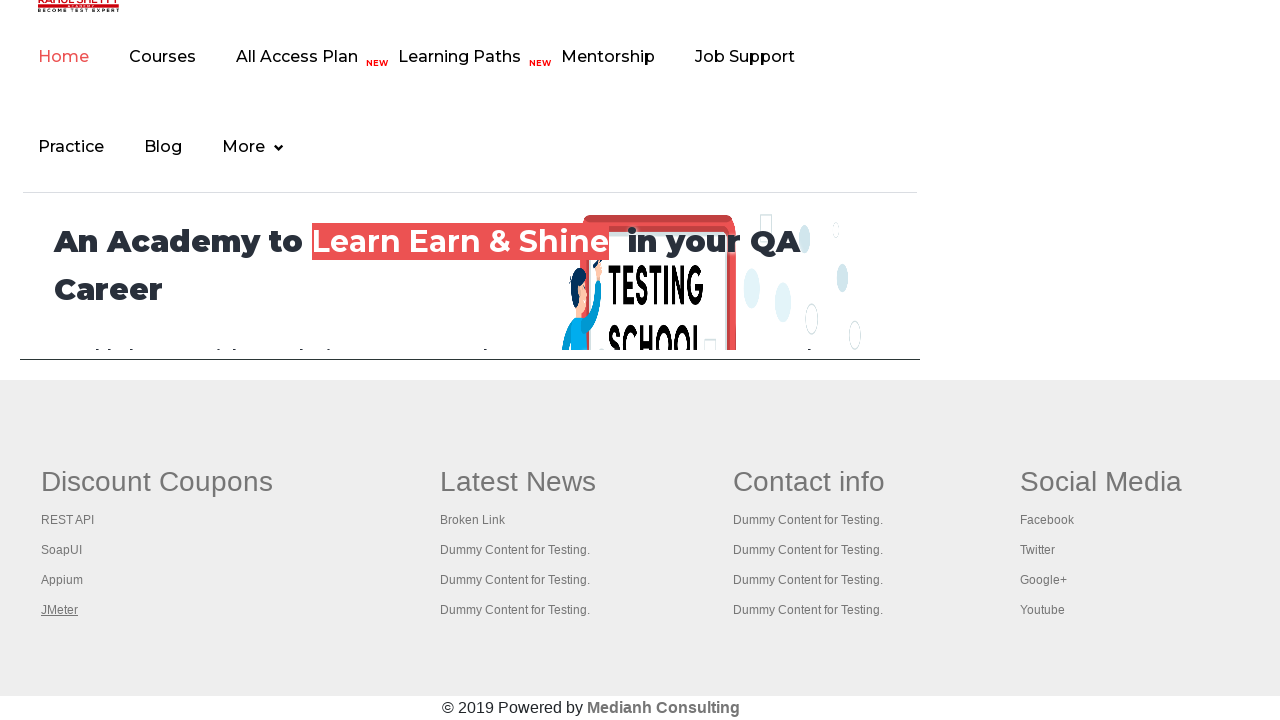

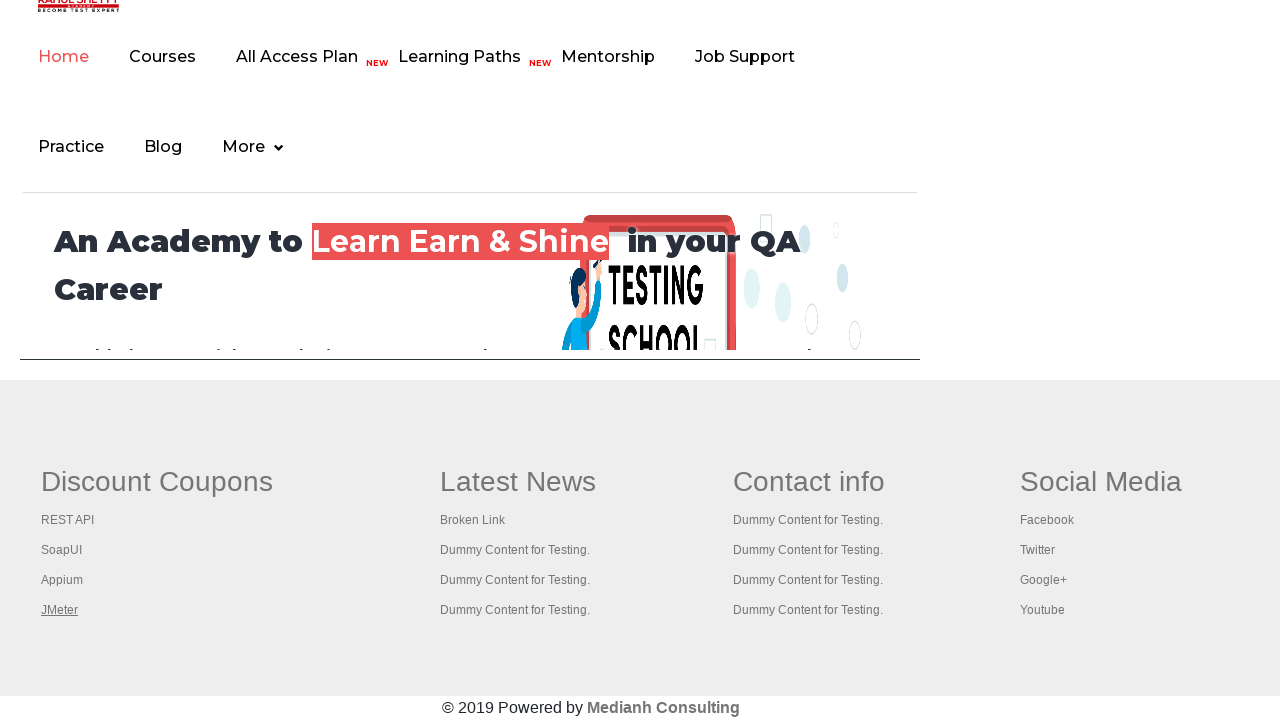